Tests multi-window handling by clicking a link that opens a new window, switching between windows, and closing the original window

Starting URL: https://www.jenkins.io/

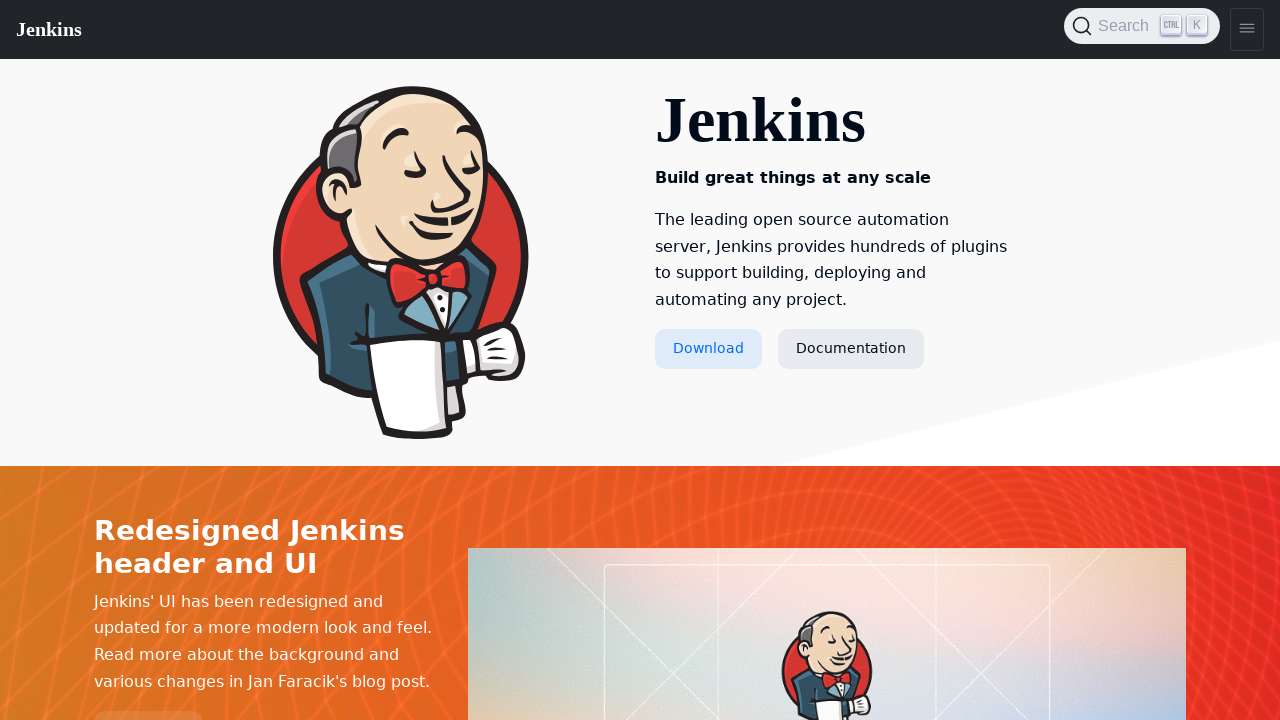

Clicked on Atlassian link to open new window at (154, 361) on xpath=//a[text()='Atlassian']
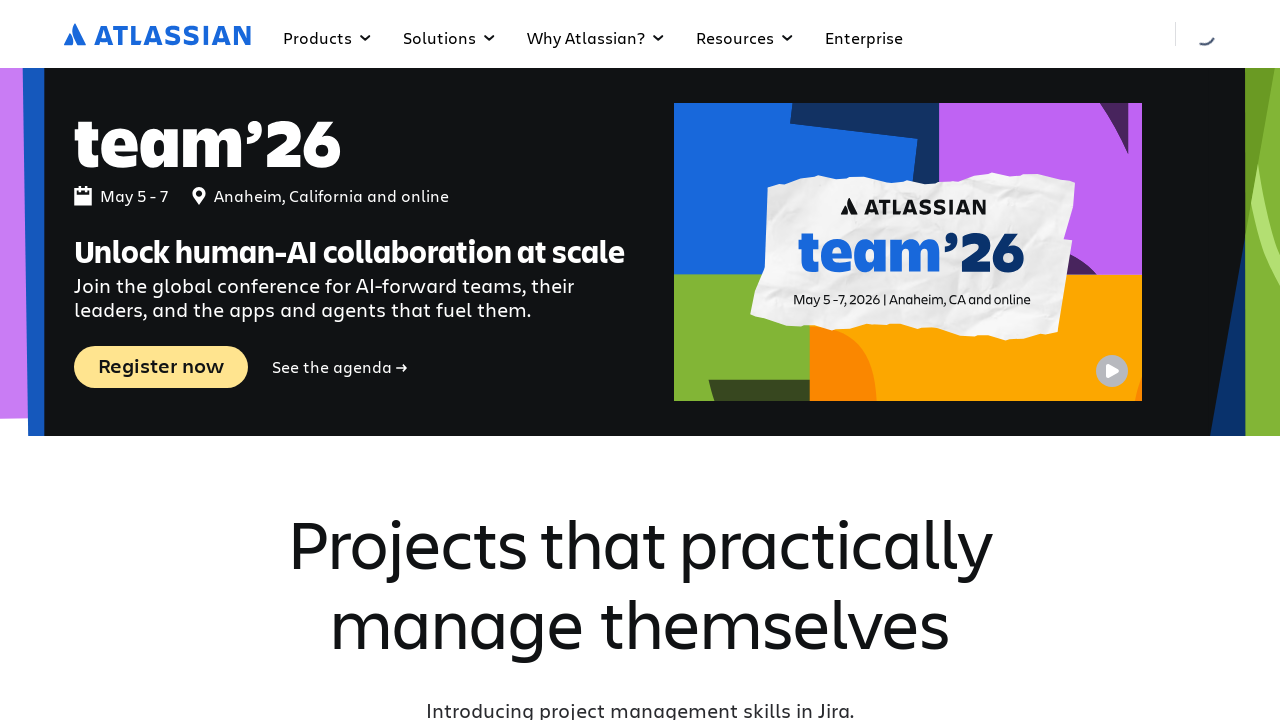

Waited 2 seconds for new window to open
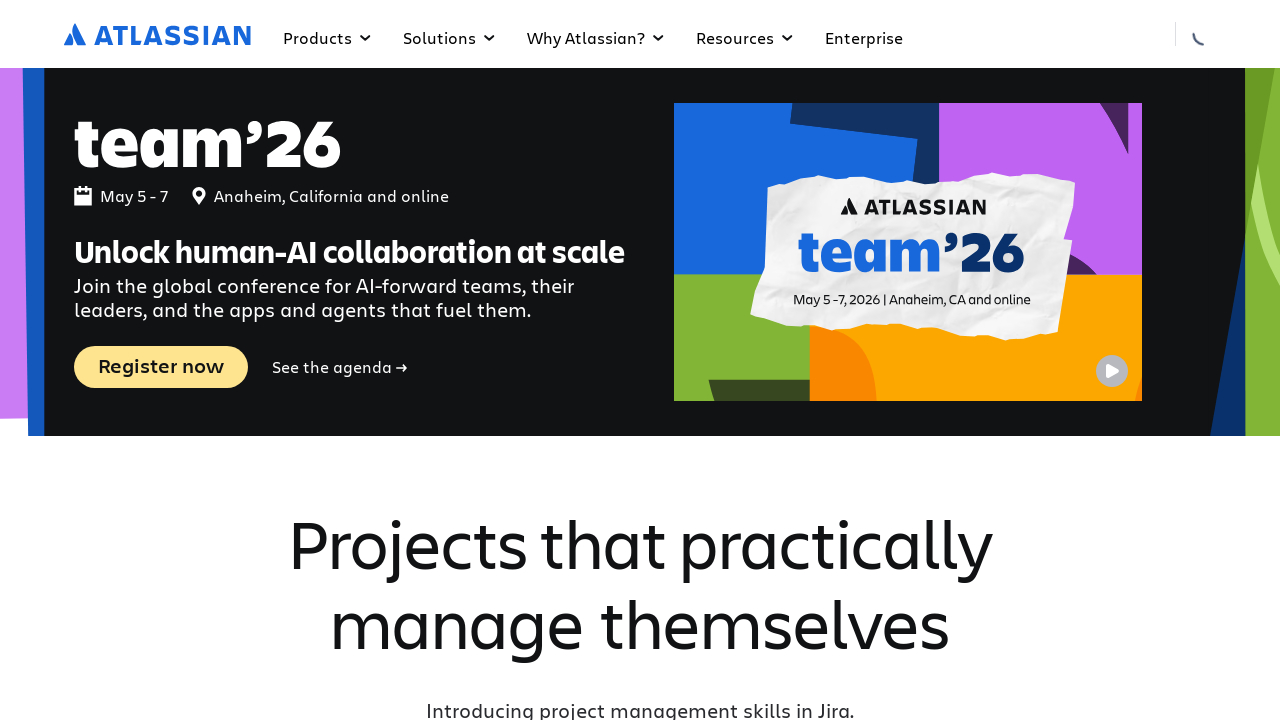

Retrieved all open pages from context
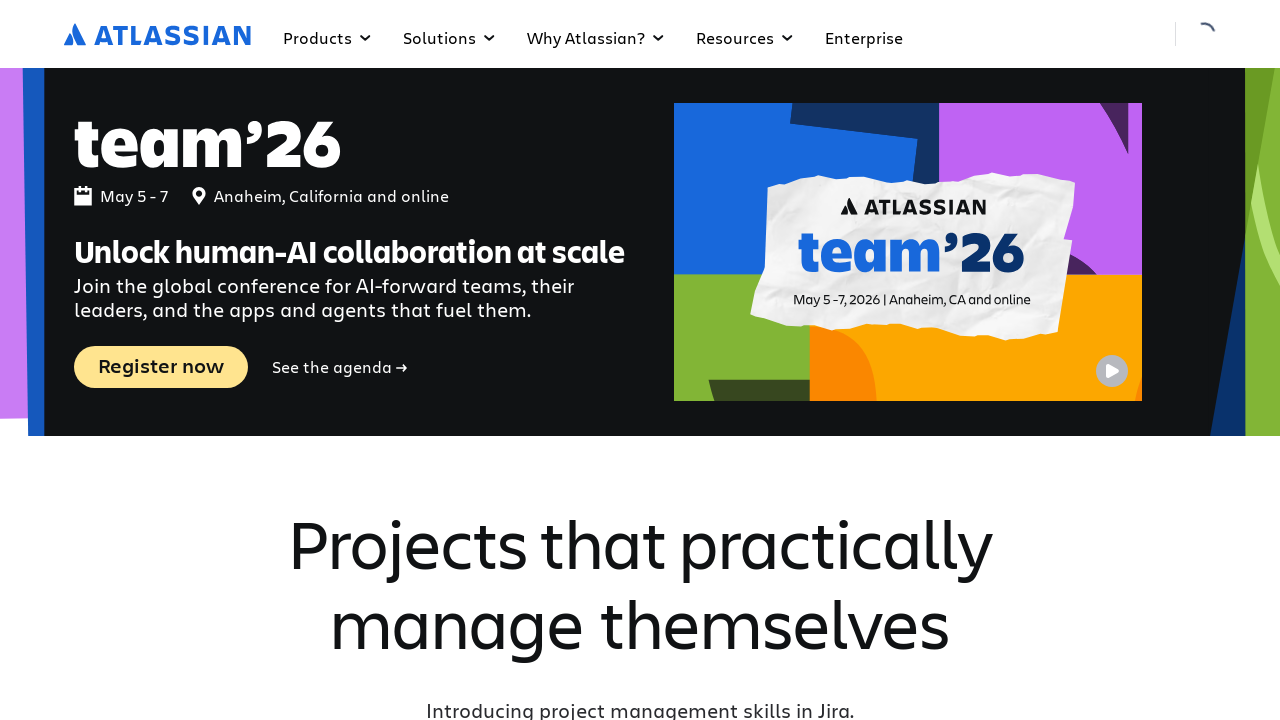

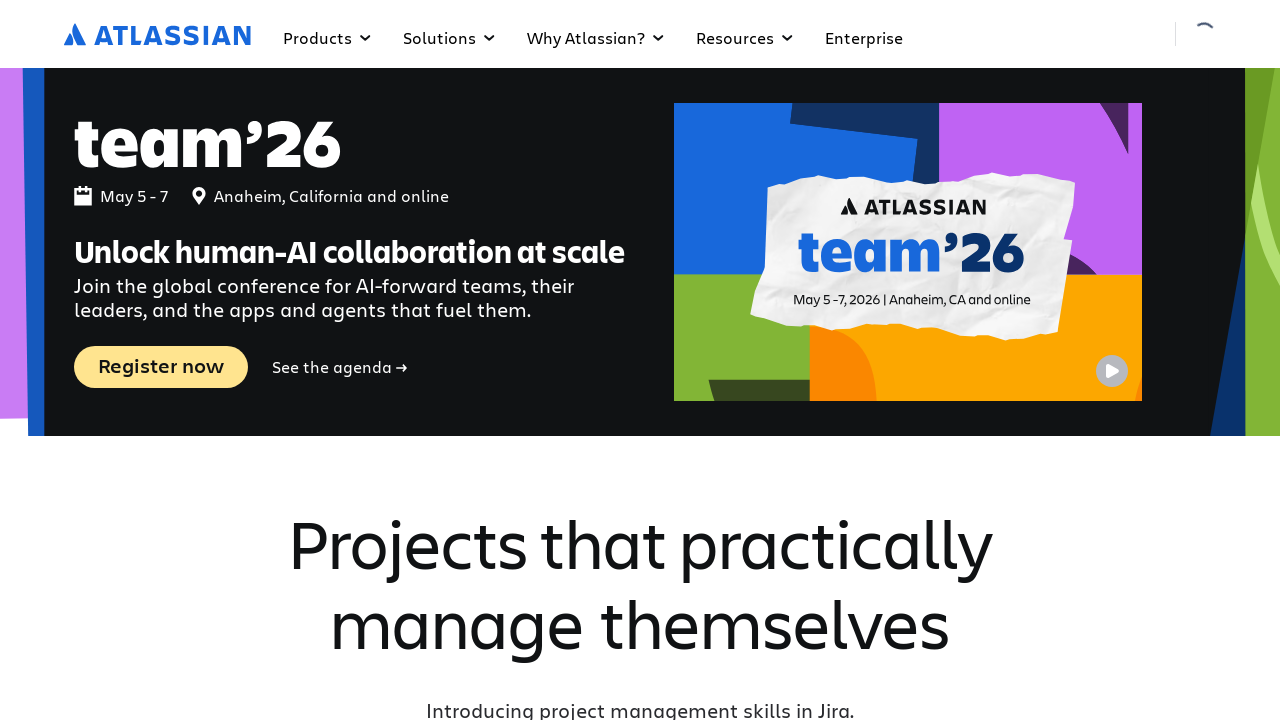